Tests a web form by entering text into a text box and clicking the submit button, then verifying the success message is displayed.

Starting URL: https://www.selenium.dev/selenium/web/web-form.html

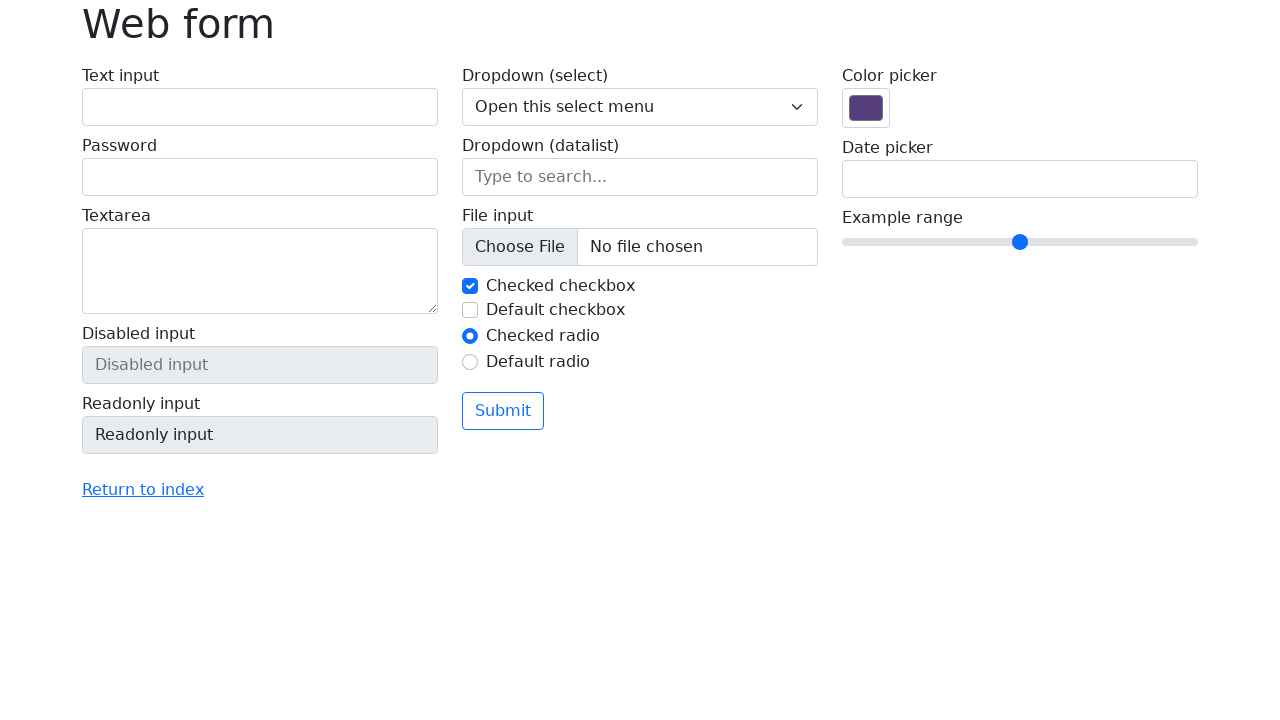

Verified page title is 'Web form'
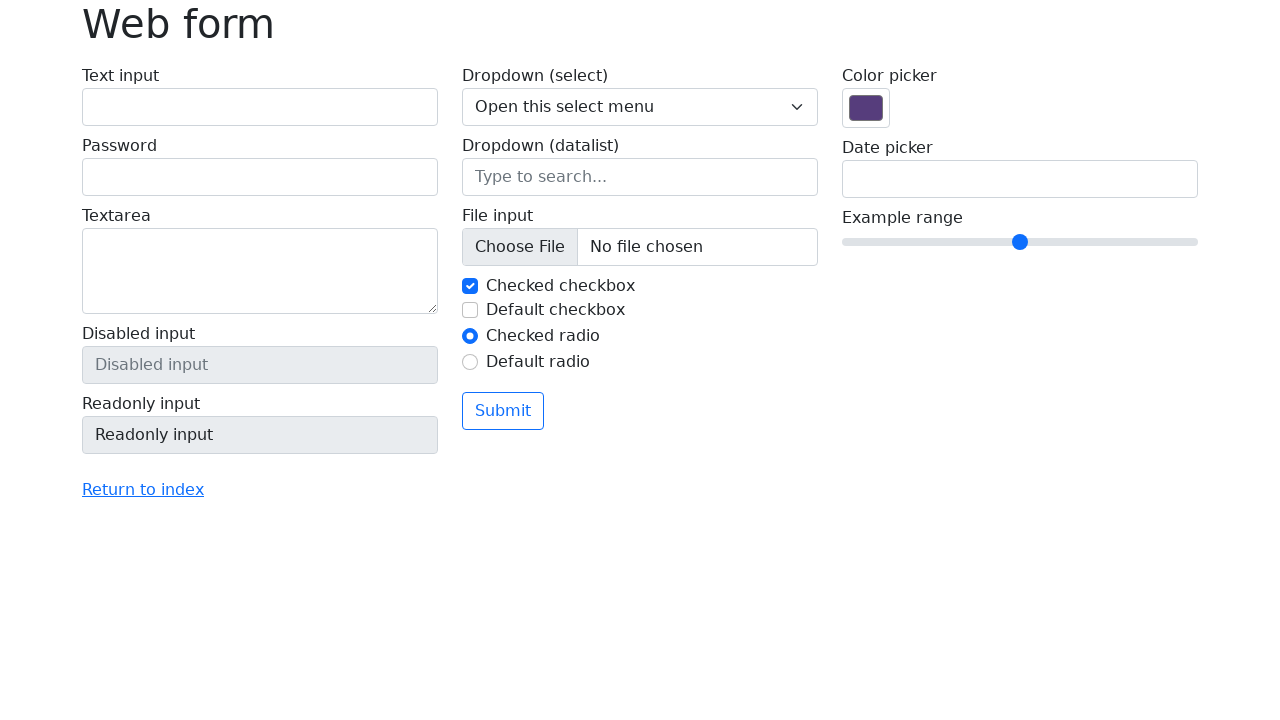

Filled text box with 'Selenium' on input[name='my-text']
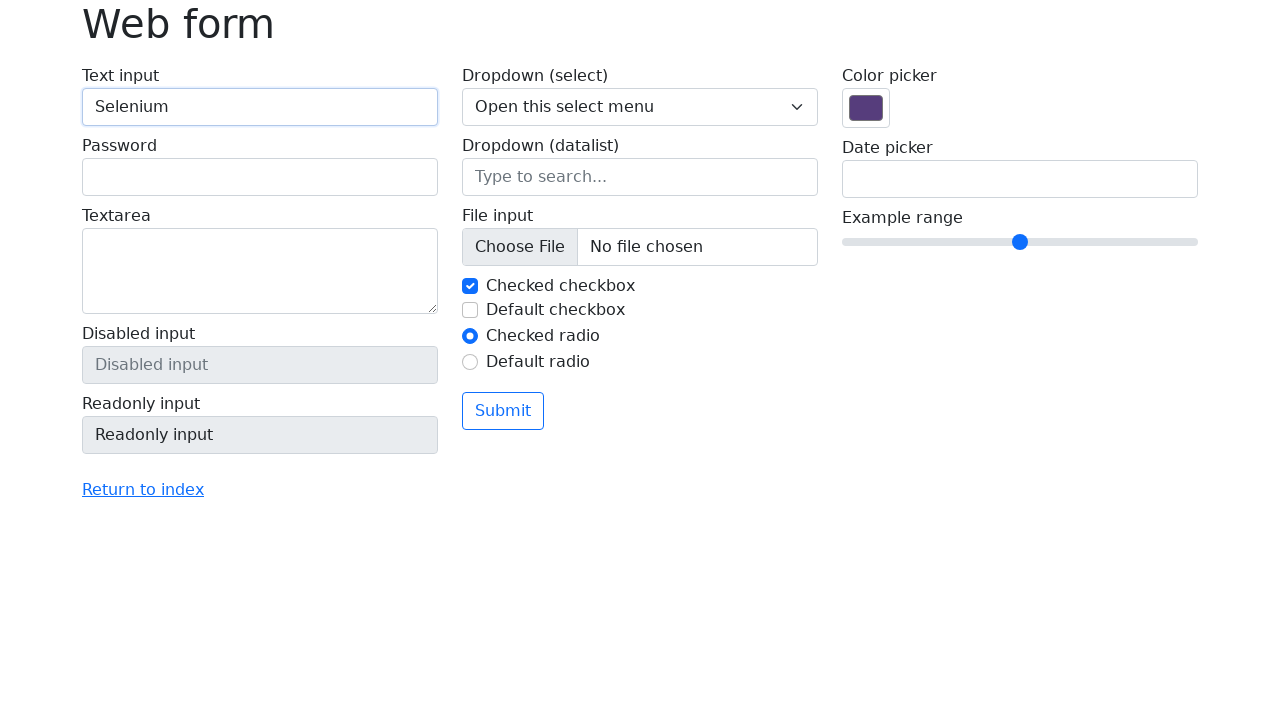

Clicked submit button at (503, 411) on button
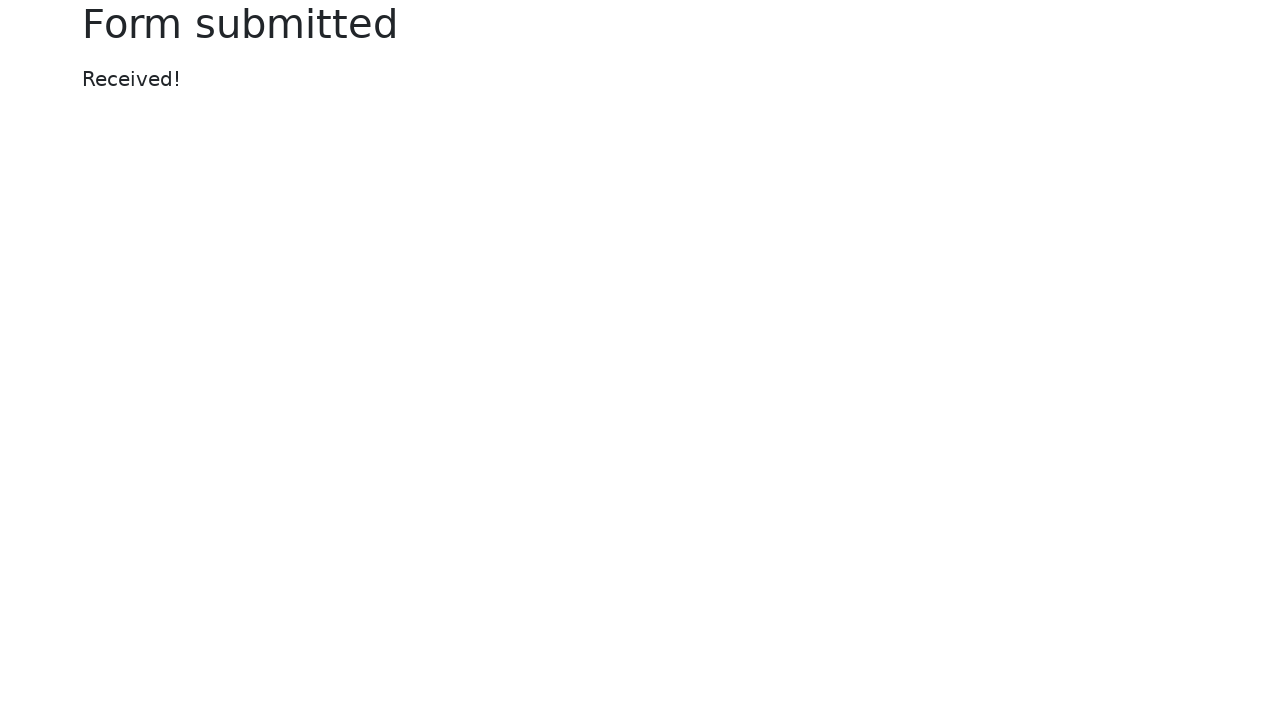

Verified success message 'Received!' is displayed
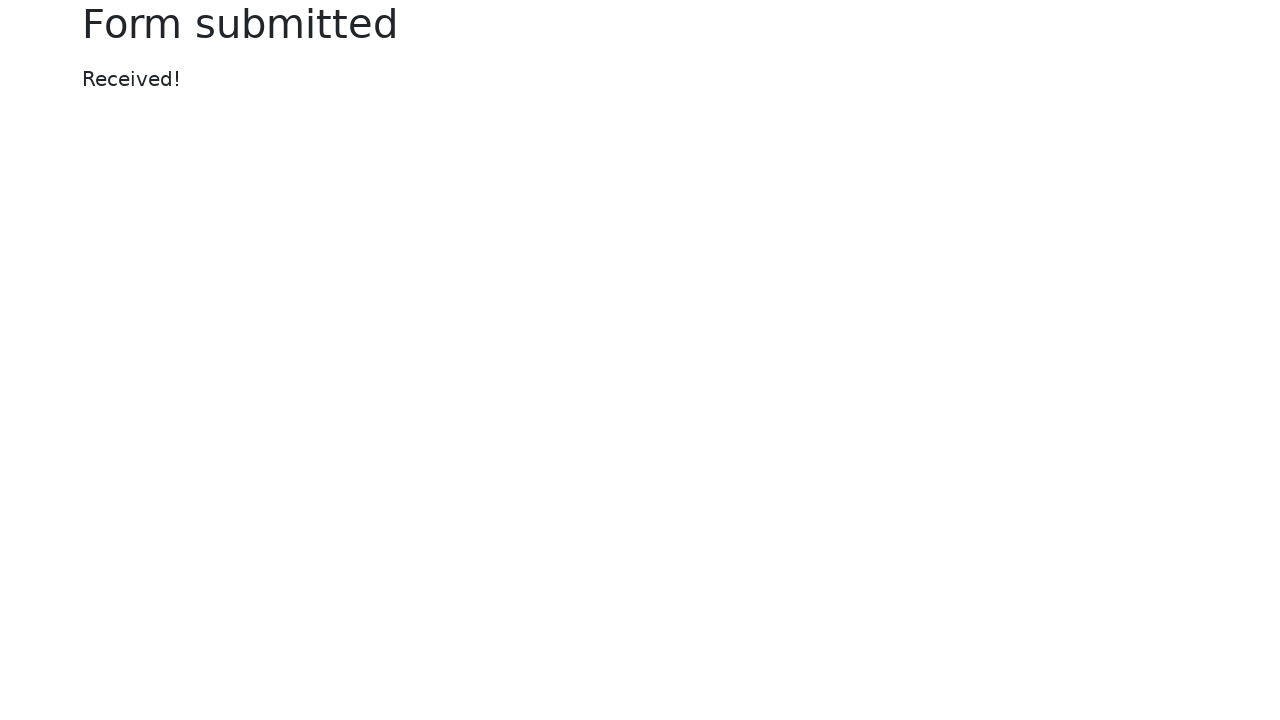

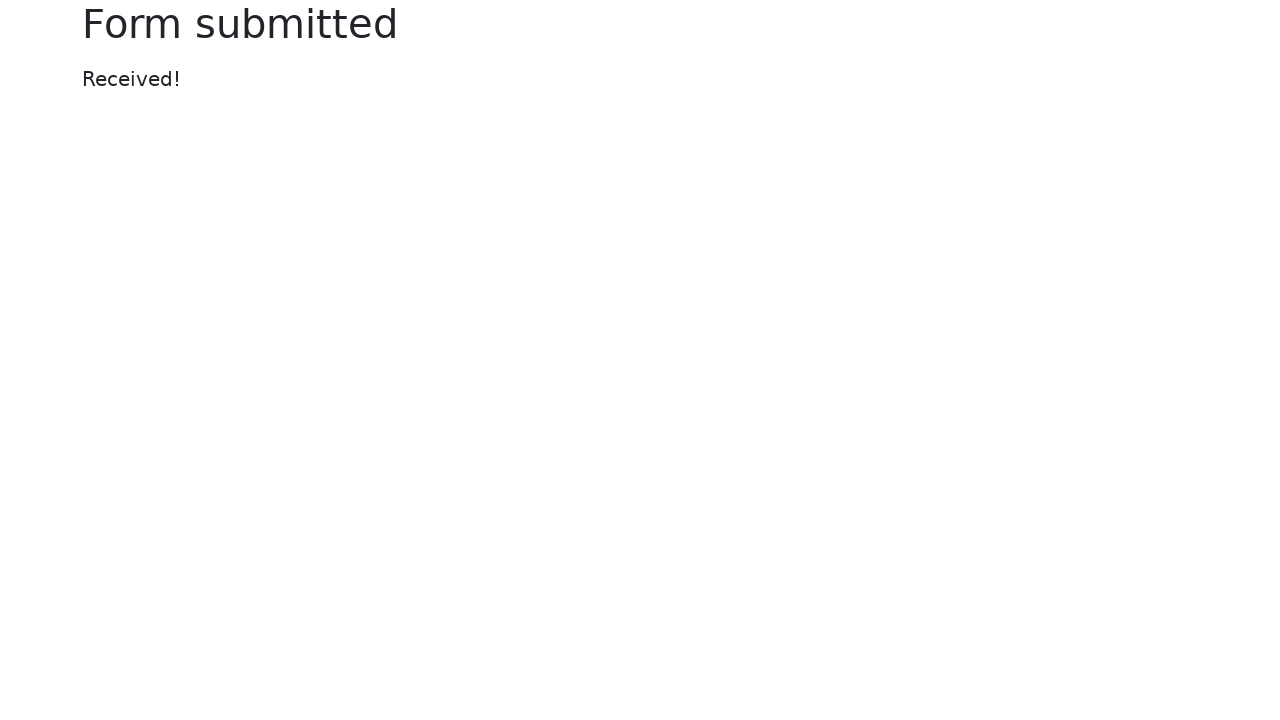